Tests a simple form by filling in first name, last name, city, and country fields, then clicking the submit button.

Starting URL: http://suninjuly.github.io/simple_form_find_task.html

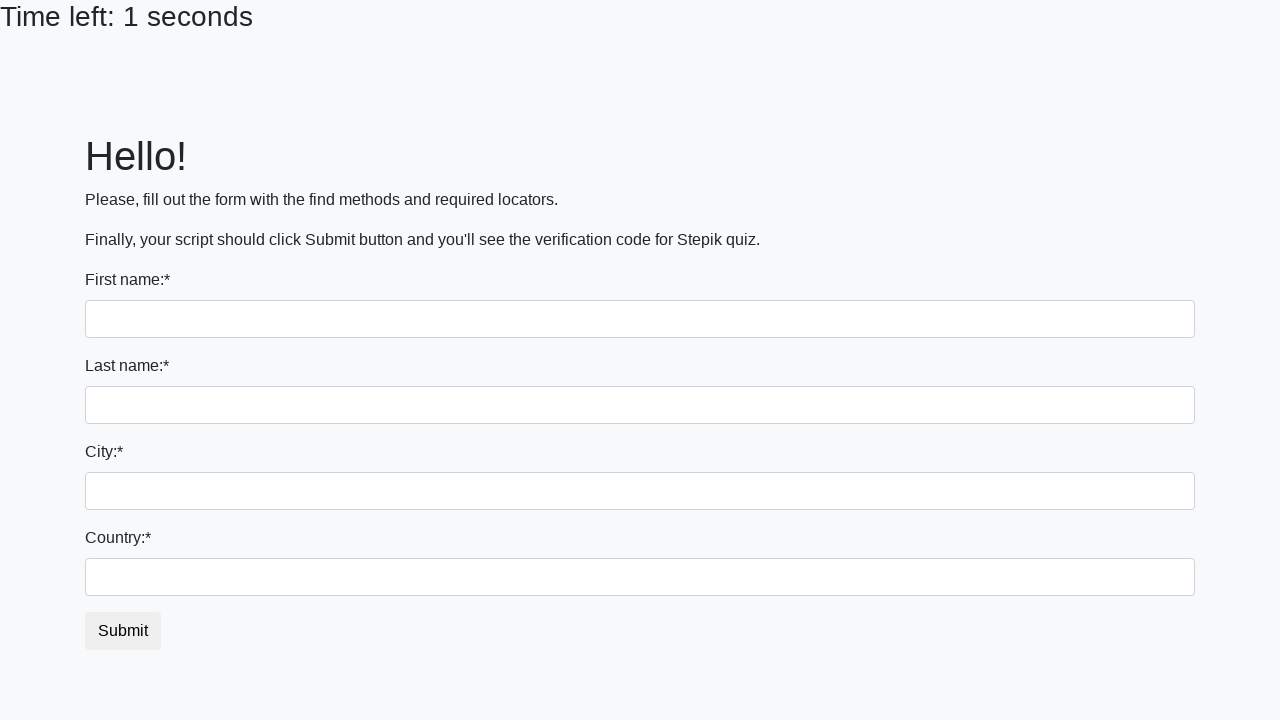

Filled first name field with 'Ivan' on input
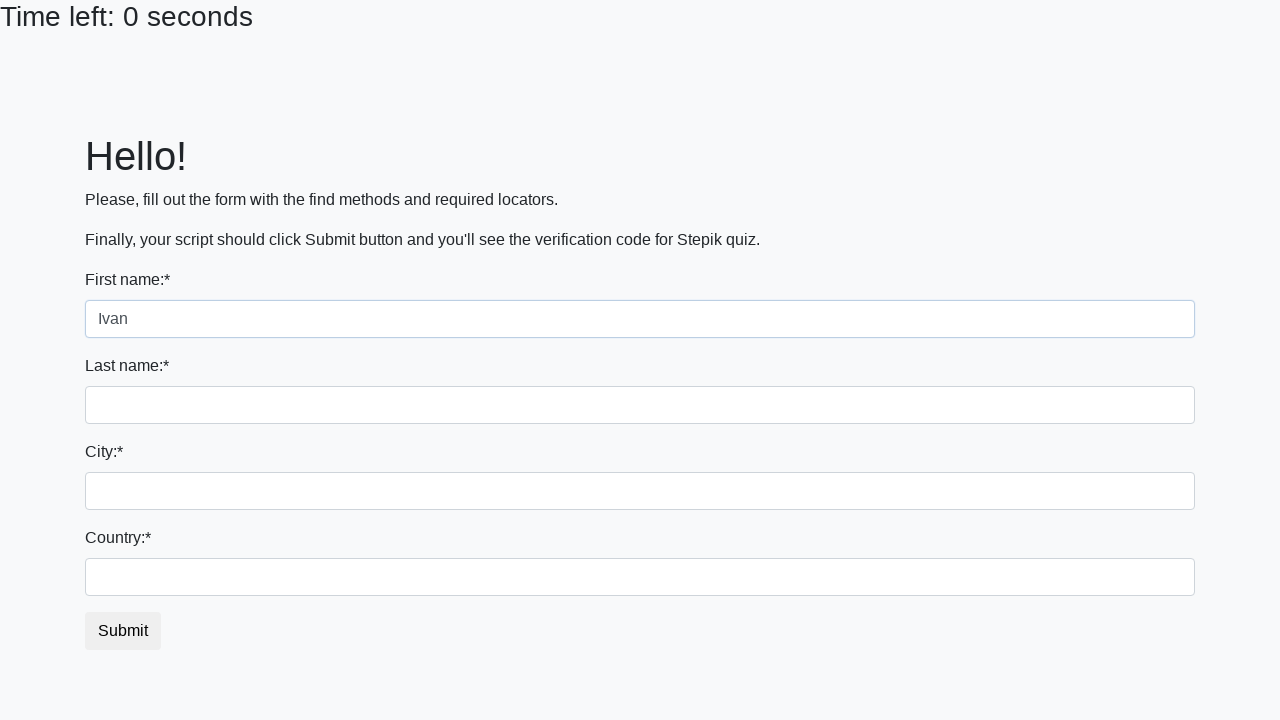

Filled last name field with 'Petrov' on input[name='last_name']
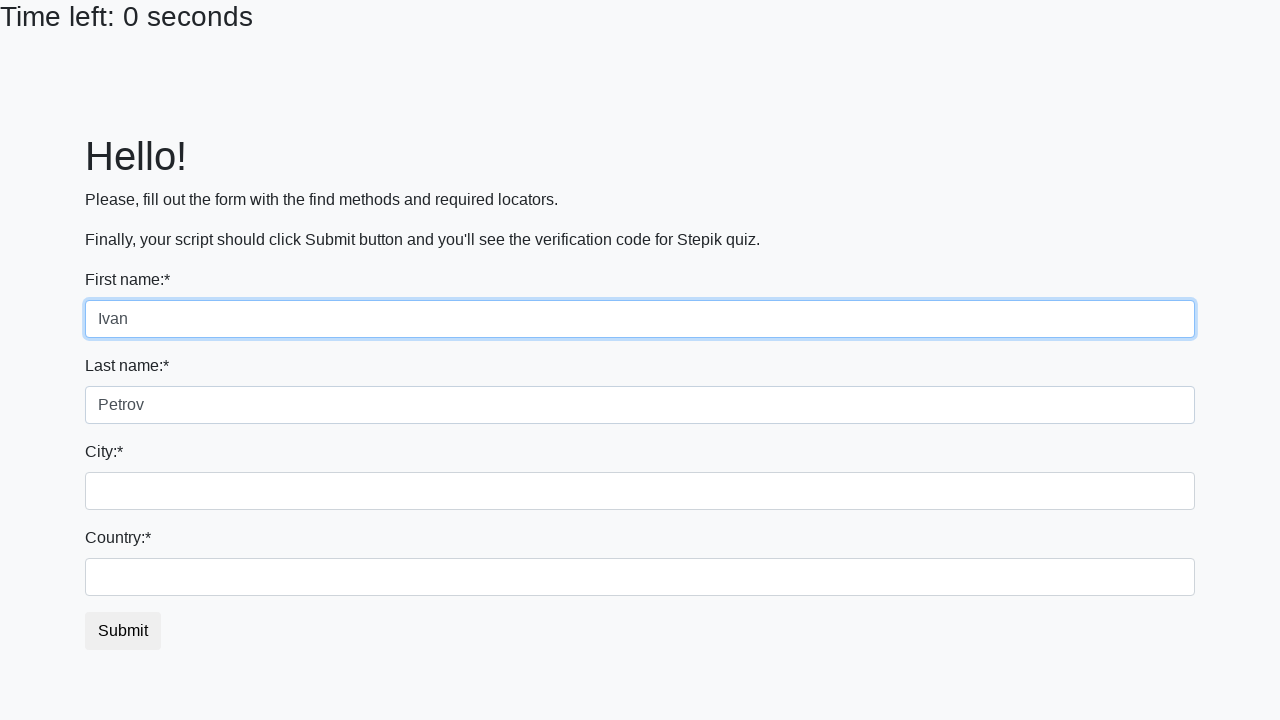

Filled city field with 'Smolensk' on .form-control.city
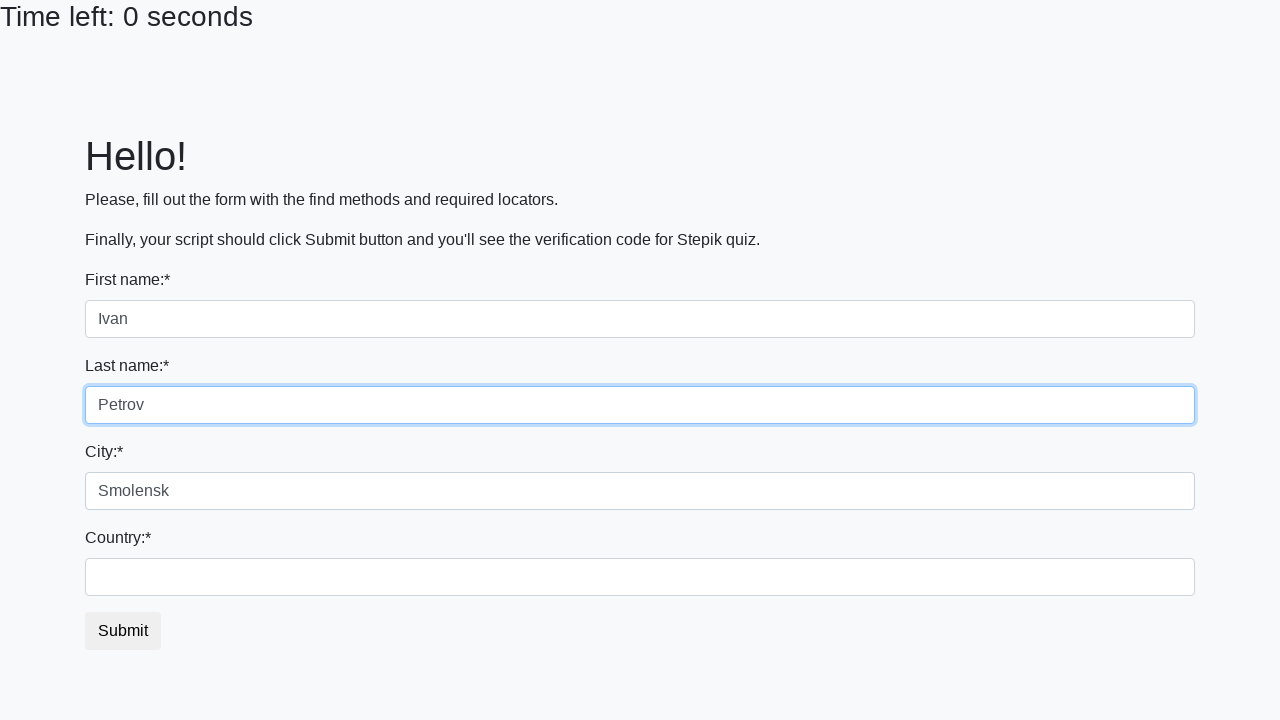

Filled country field with 'Russia' on #country
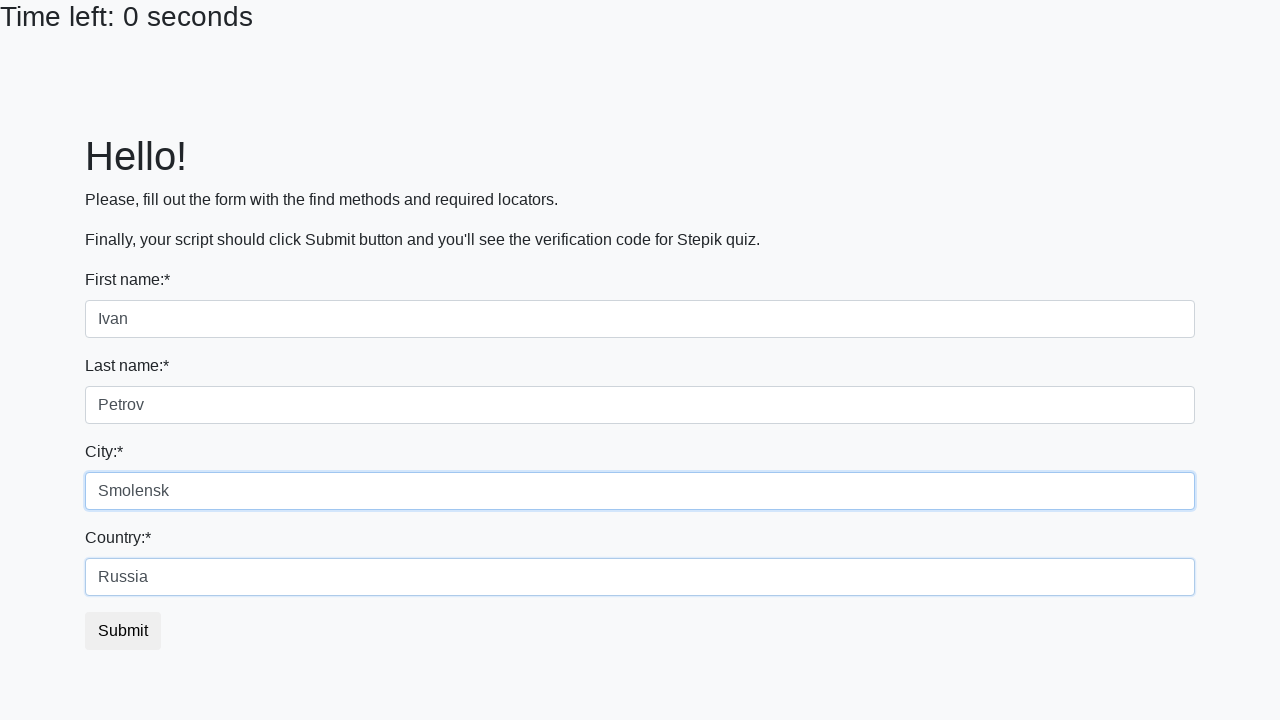

Clicked submit button at (123, 631) on button.btn
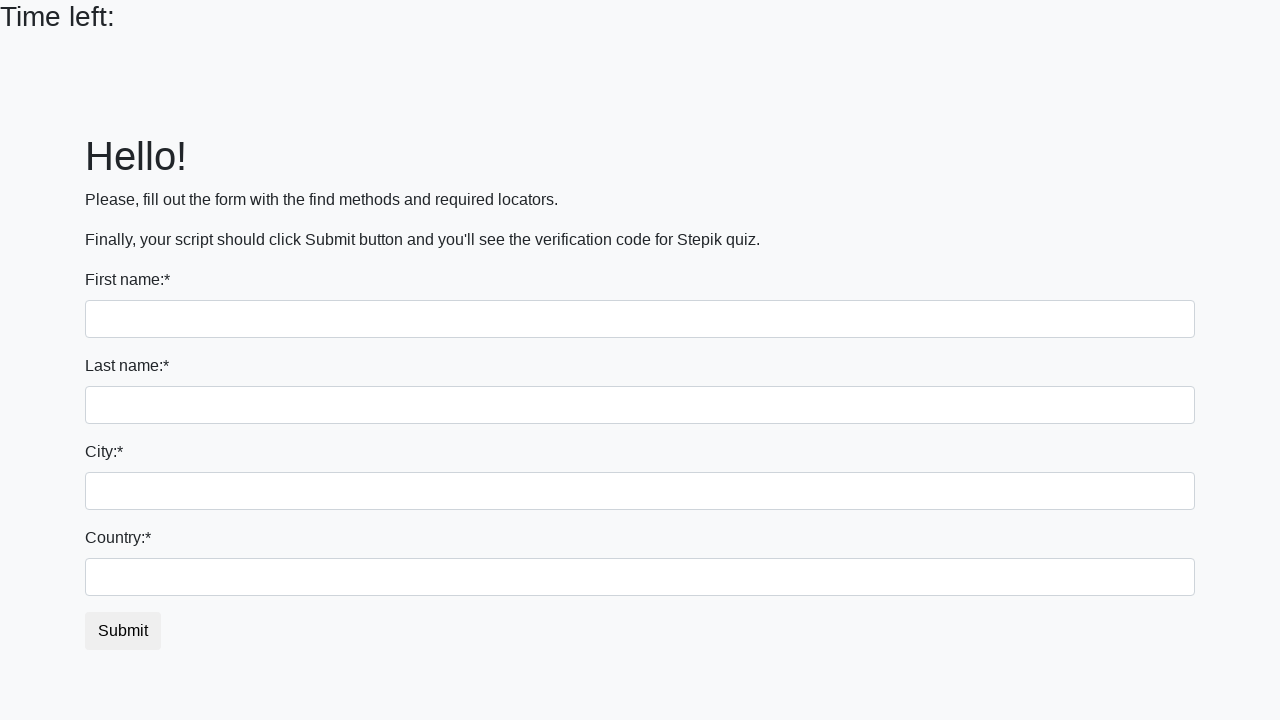

Waited for form submission to complete
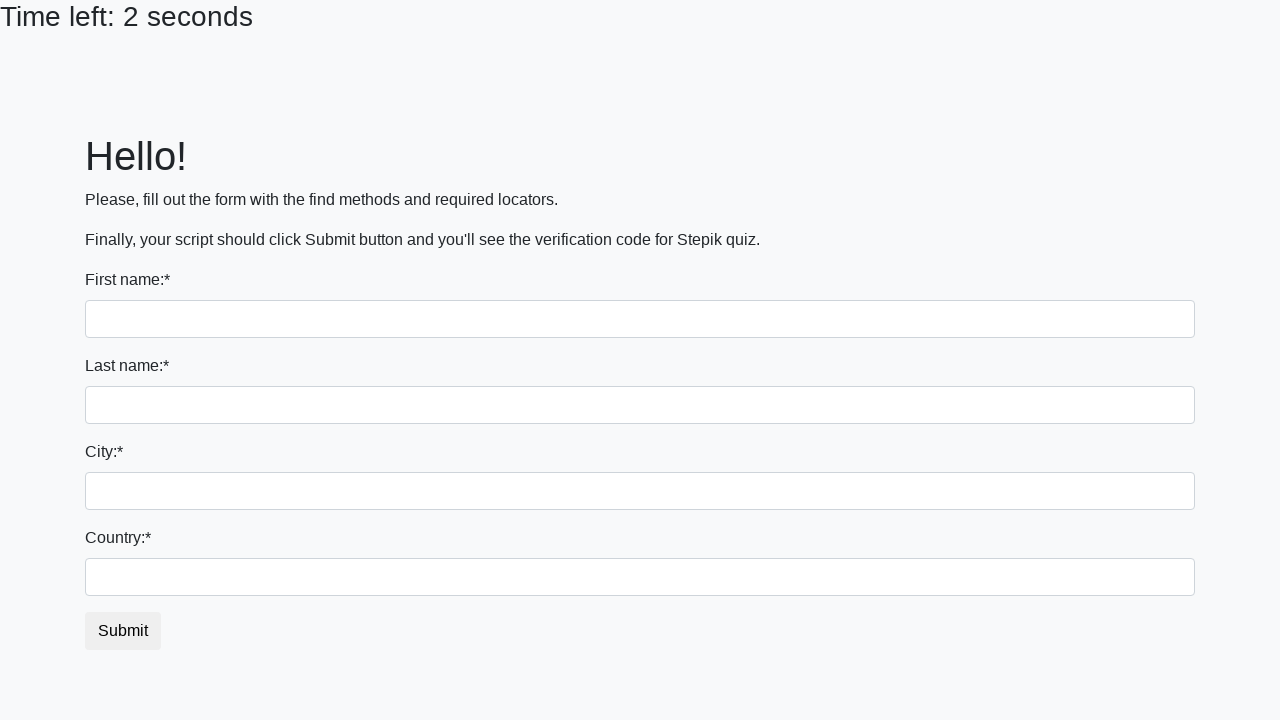

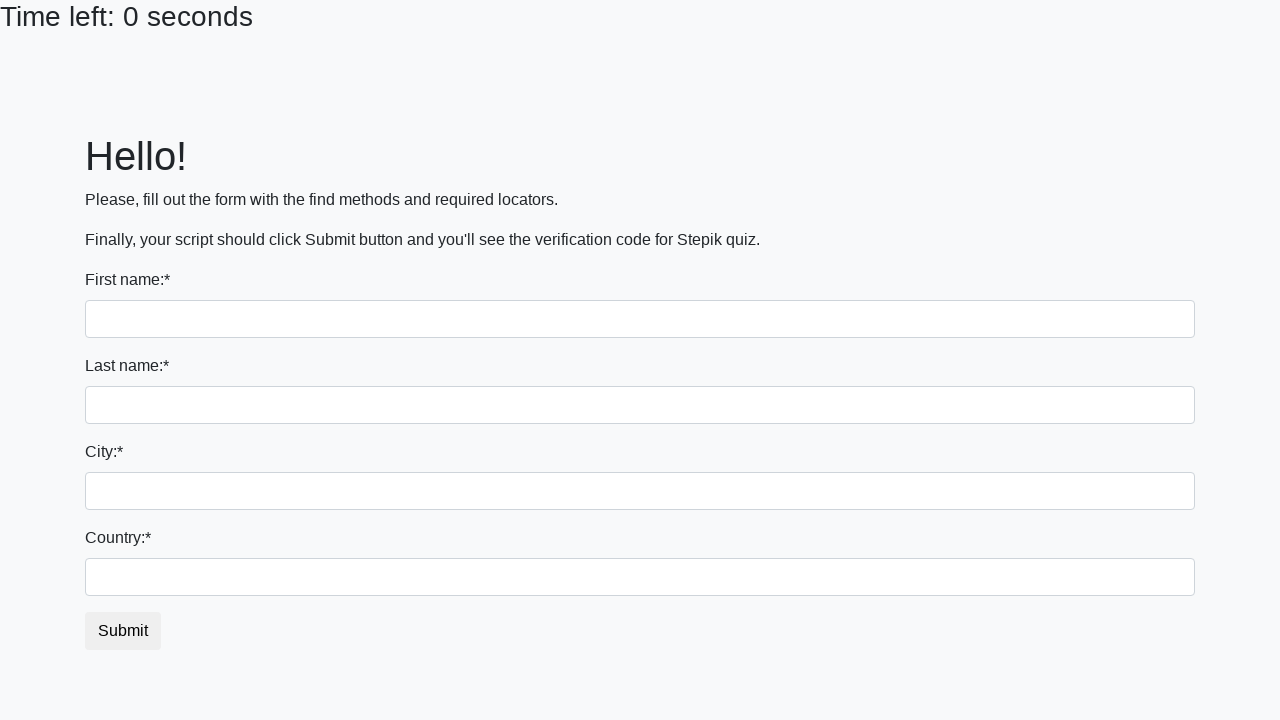